Tests the search functionality on PyPI by entering a search term and verifying results are displayed

Starting URL: https://pypi.org

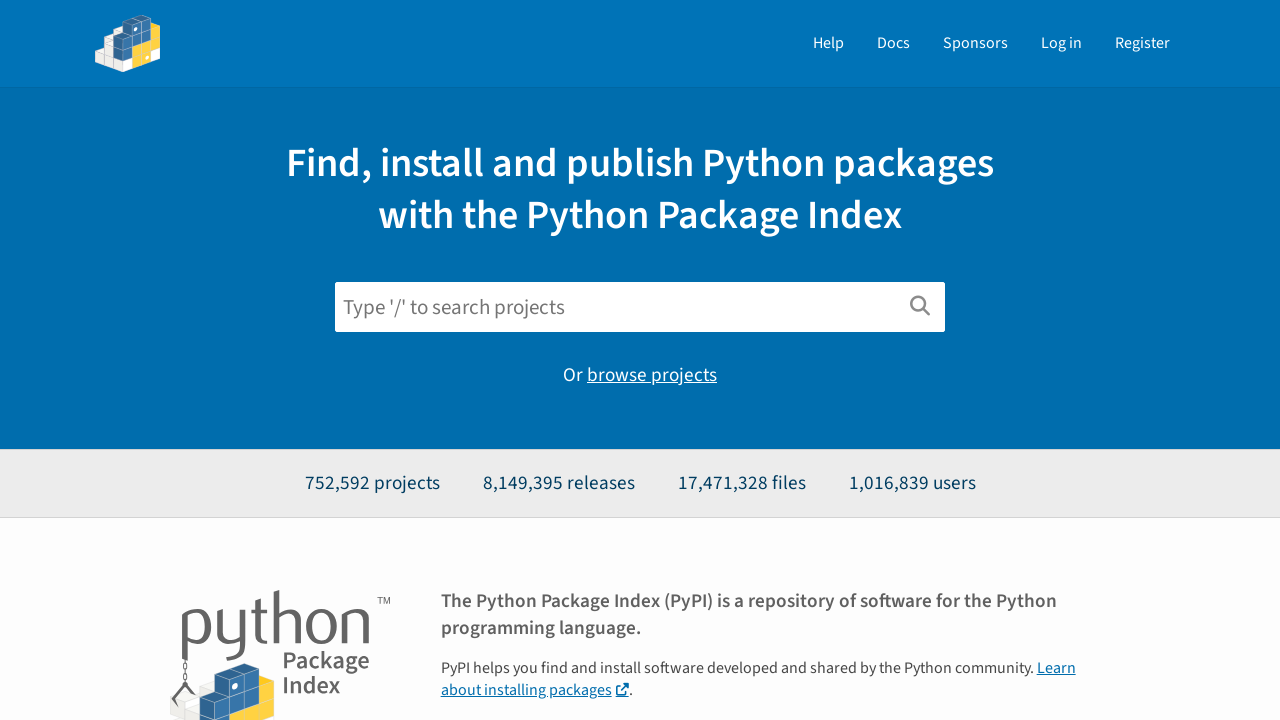

Filled search box with 'selenium' on input[name='q']
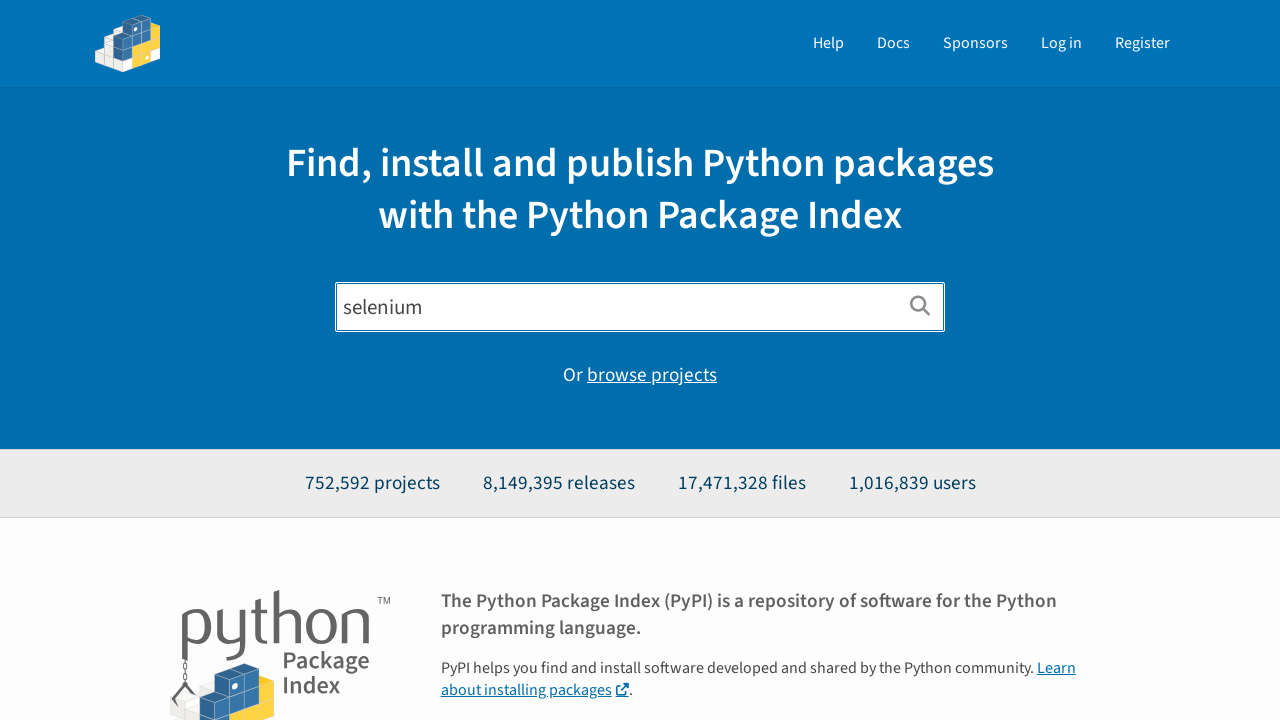

Pressed Enter to submit search query on input[name='q']
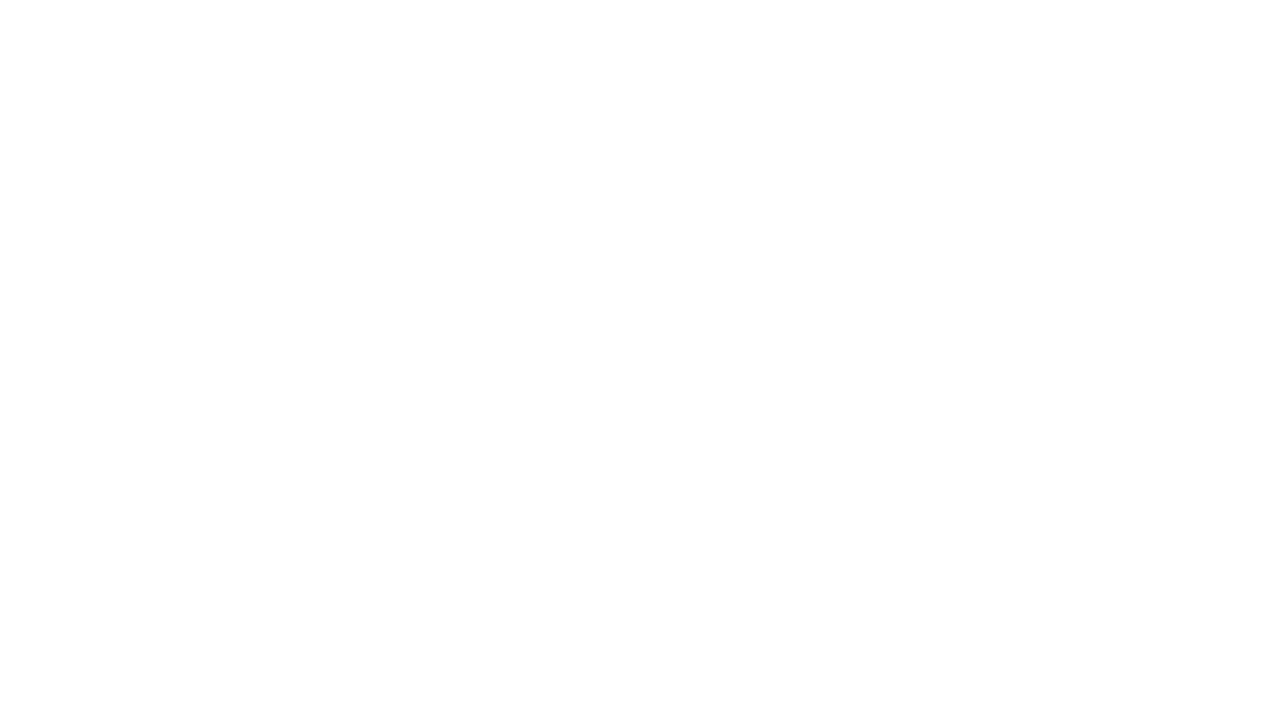

Search results loaded and network became idle
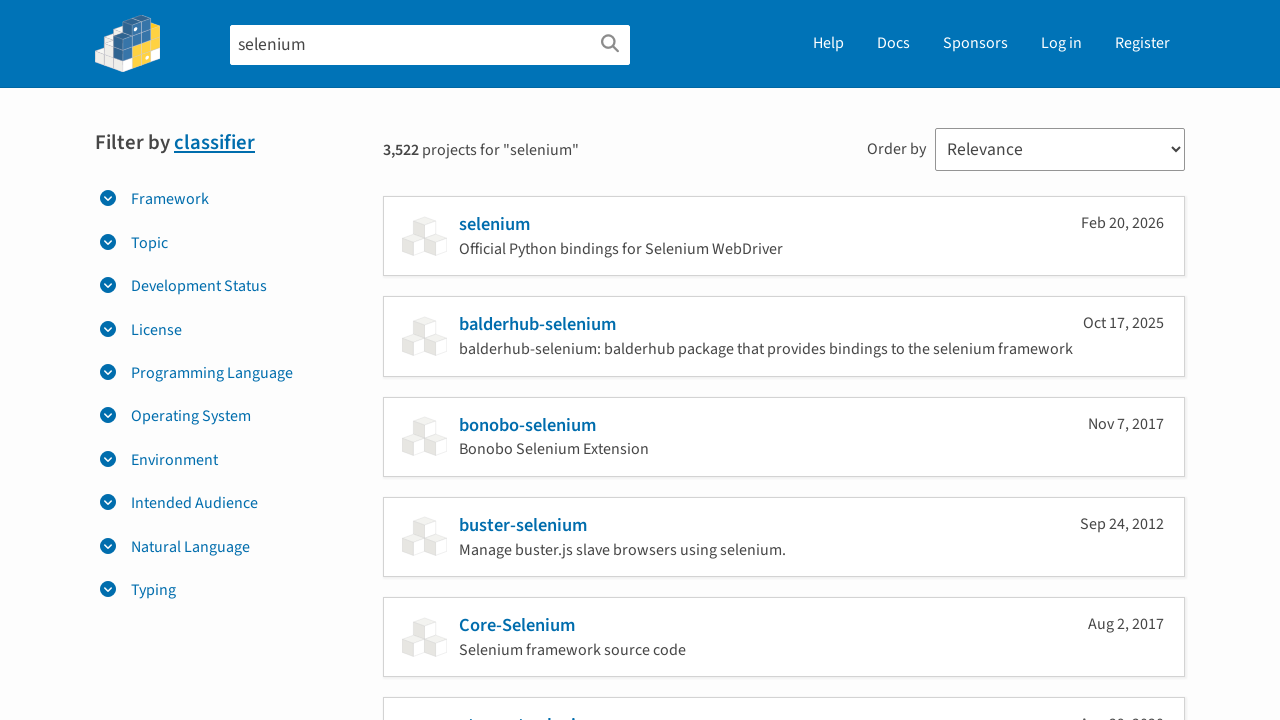

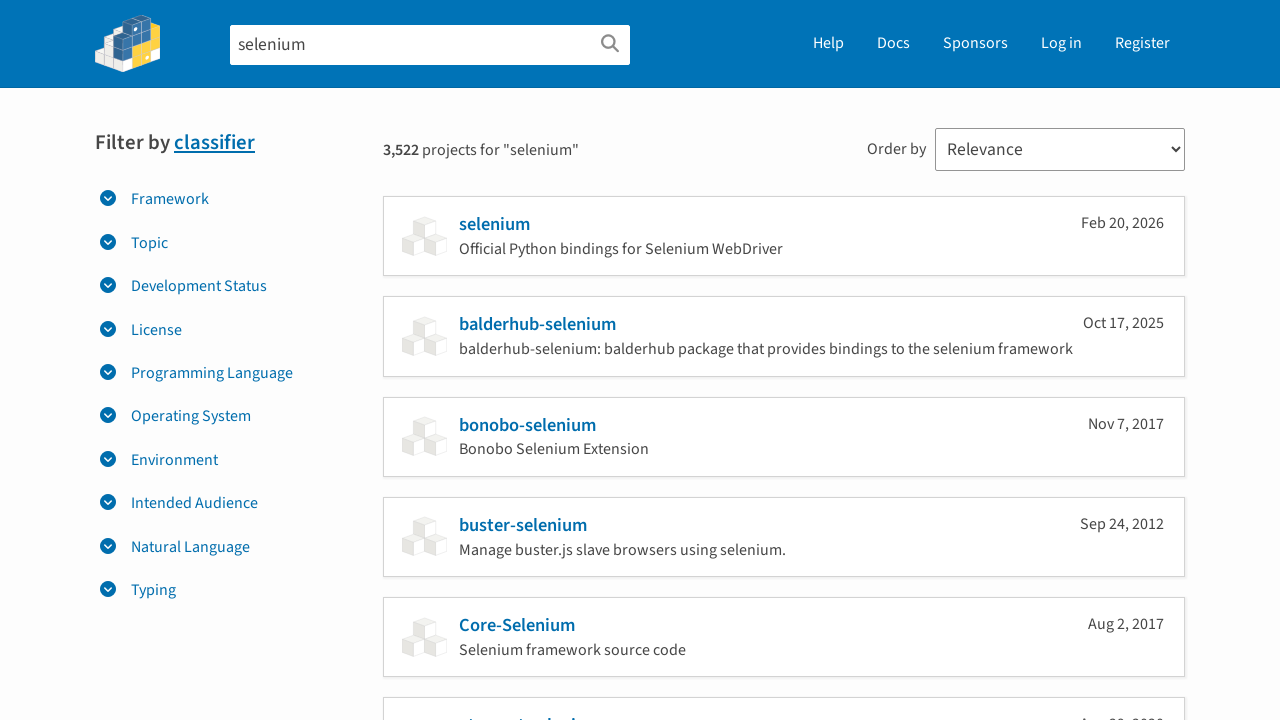